Tests clicking the submit button on the sample site

Starting URL: https://artoftesting.com/samplesiteforselenium

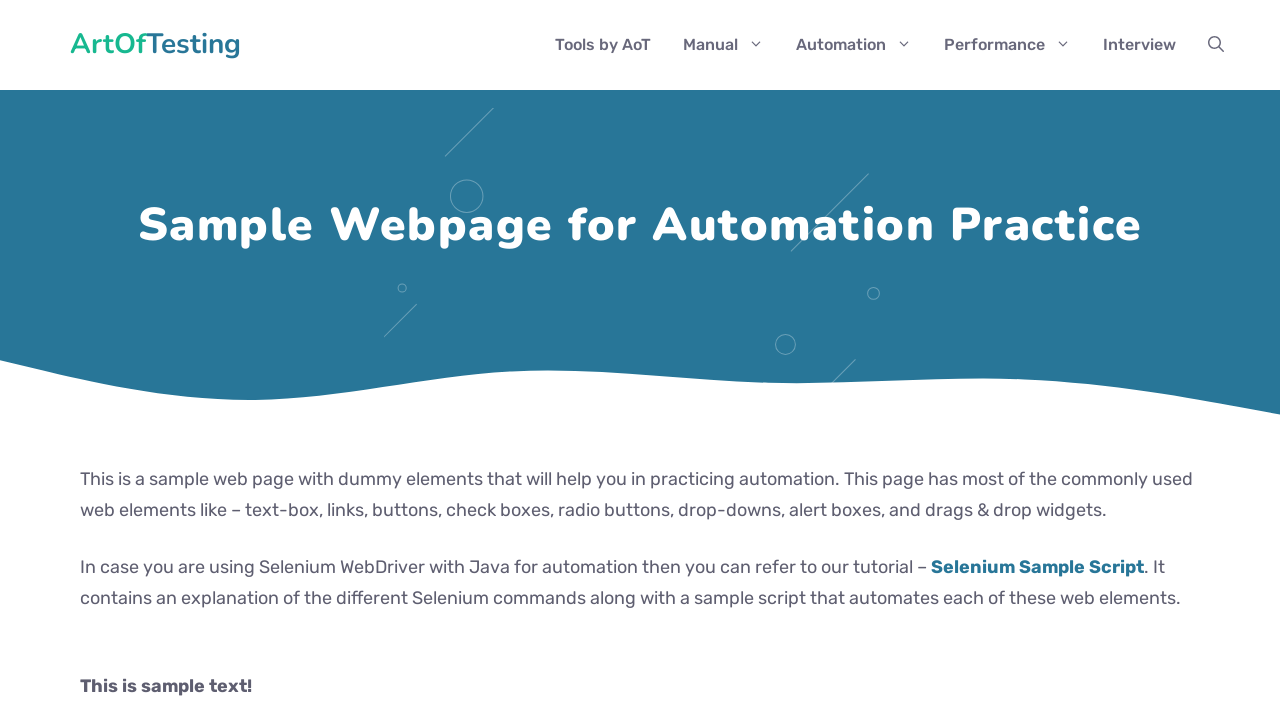

Located the submit button element
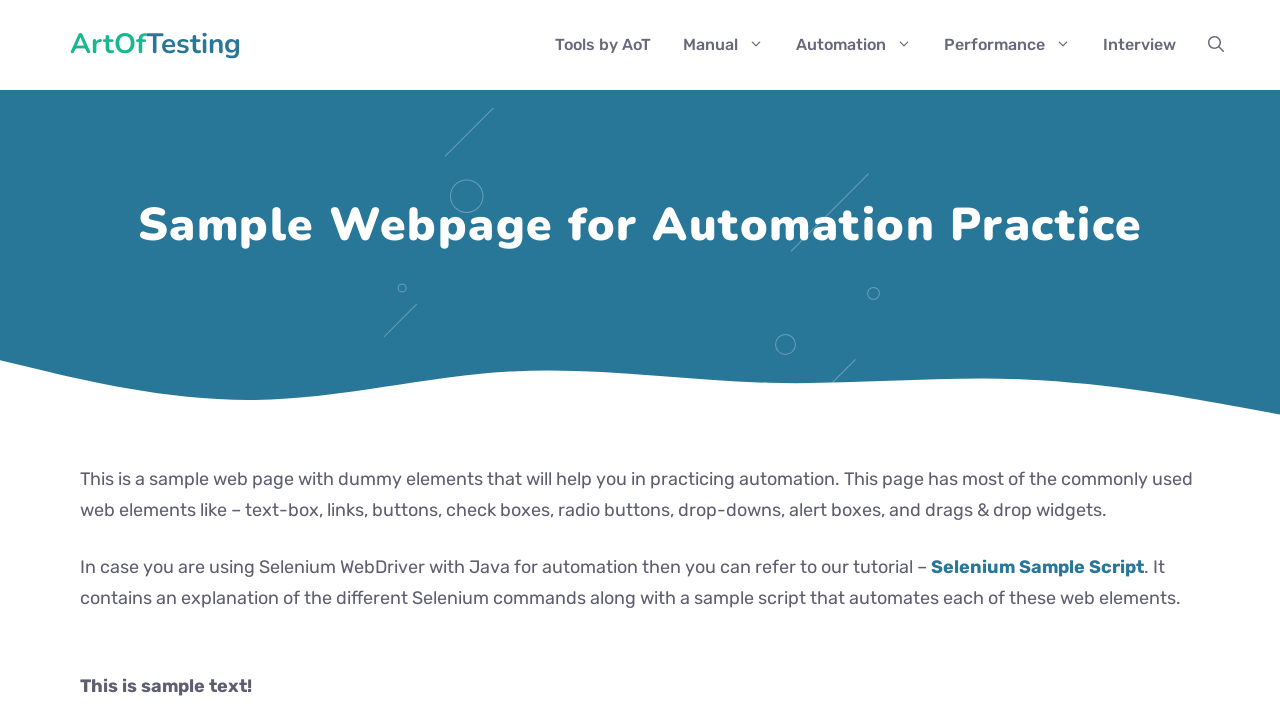

Scrolled submit button into view
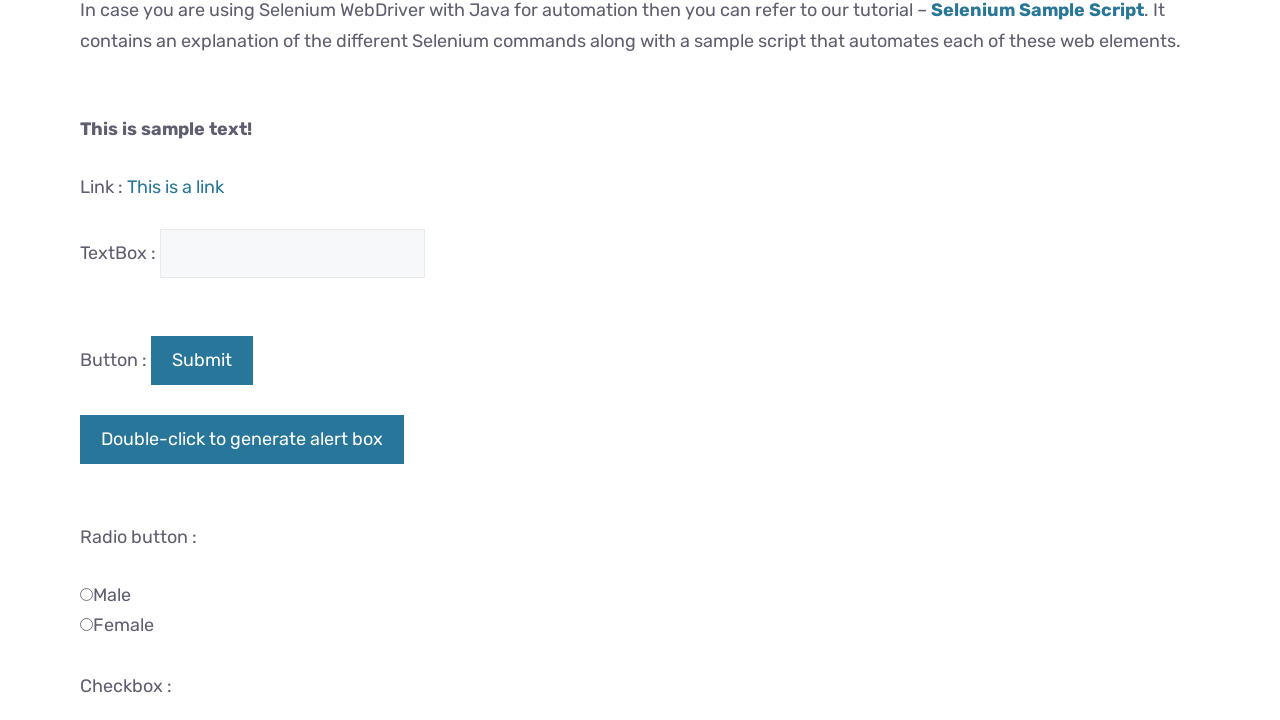

Clicked the submit button on the sample site at (202, 360) on button[id*='idOfButton']
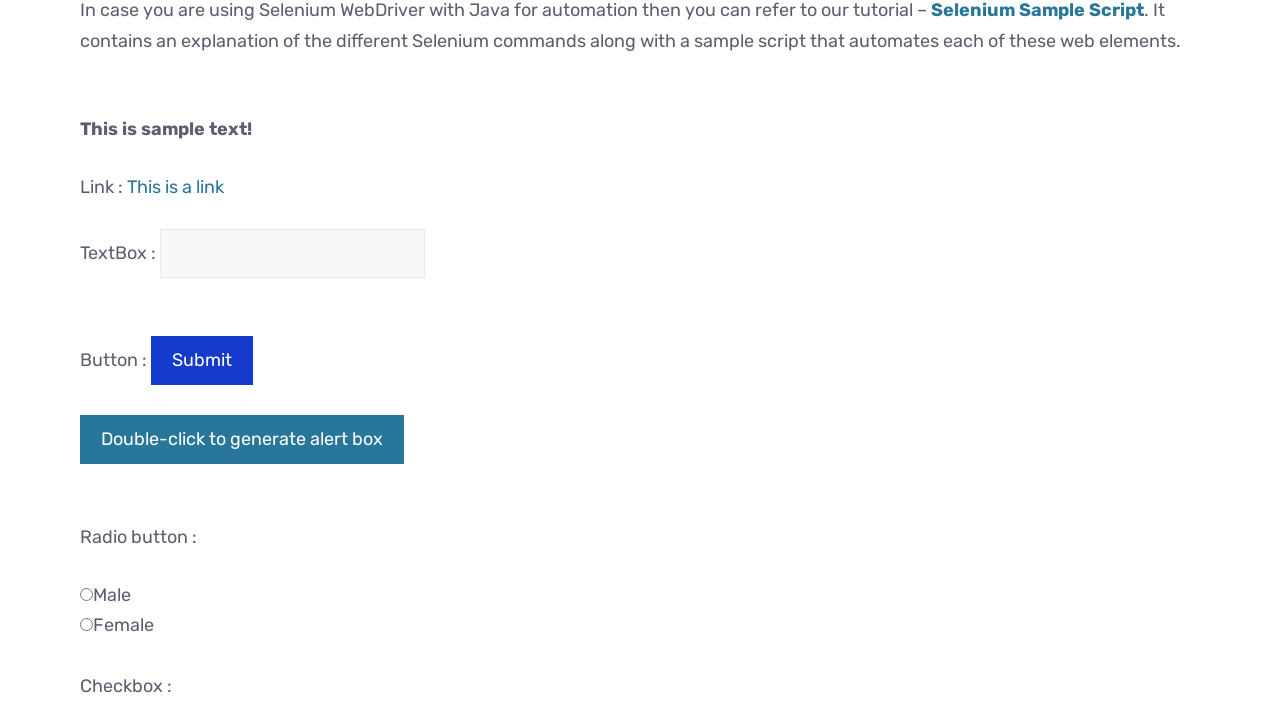

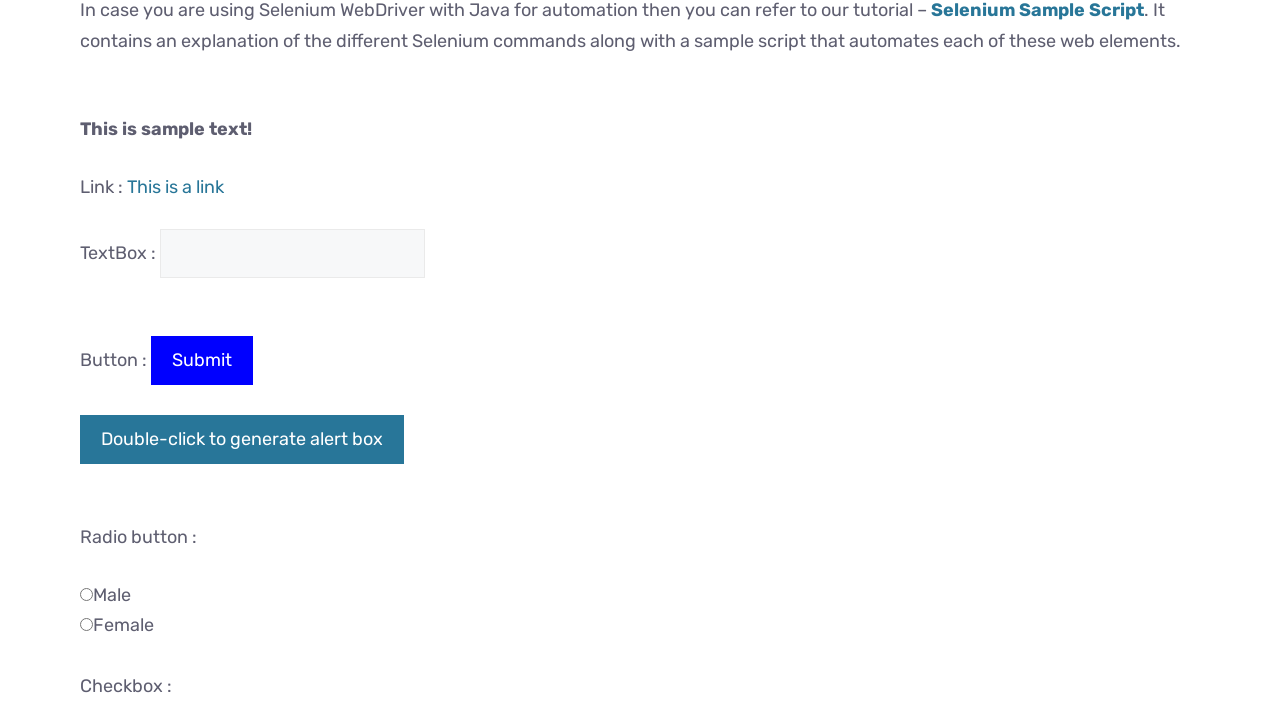